Tests drag and drop functionality by dragging an element into a droppable area within an iframe

Starting URL: https://jqueryui.com/droppable/

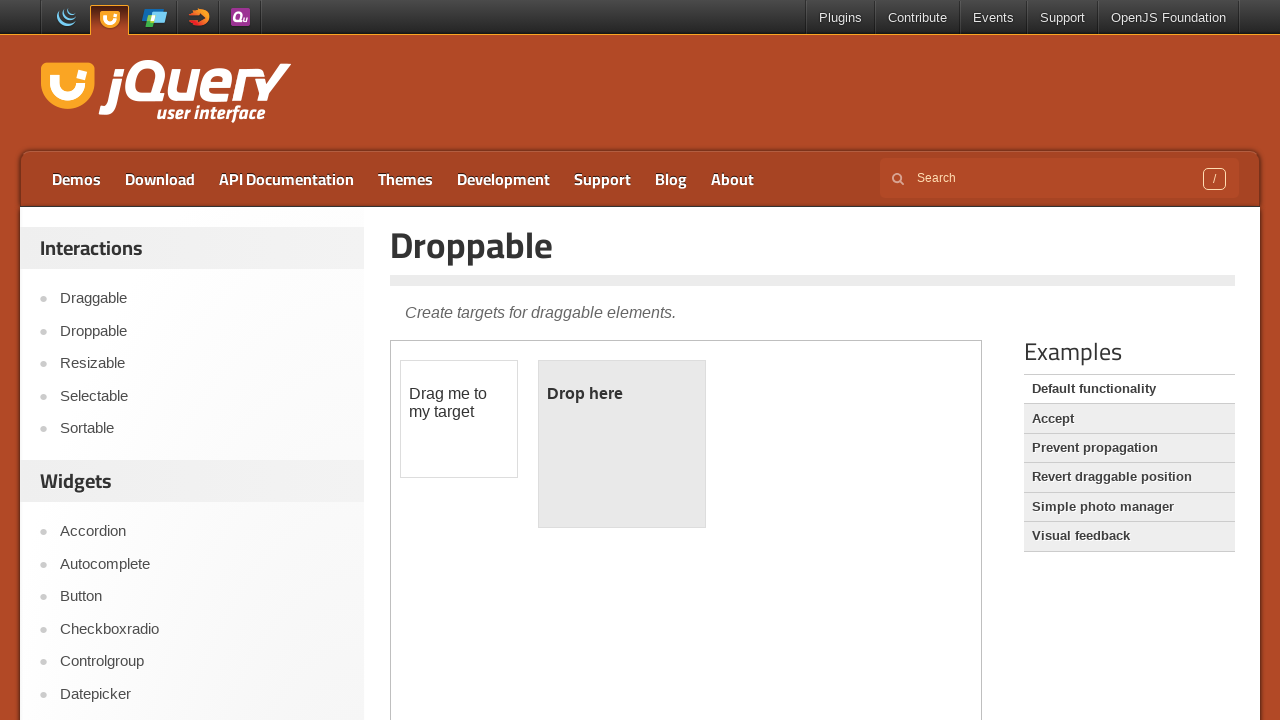

Located the demo iframe containing drag and drop elements
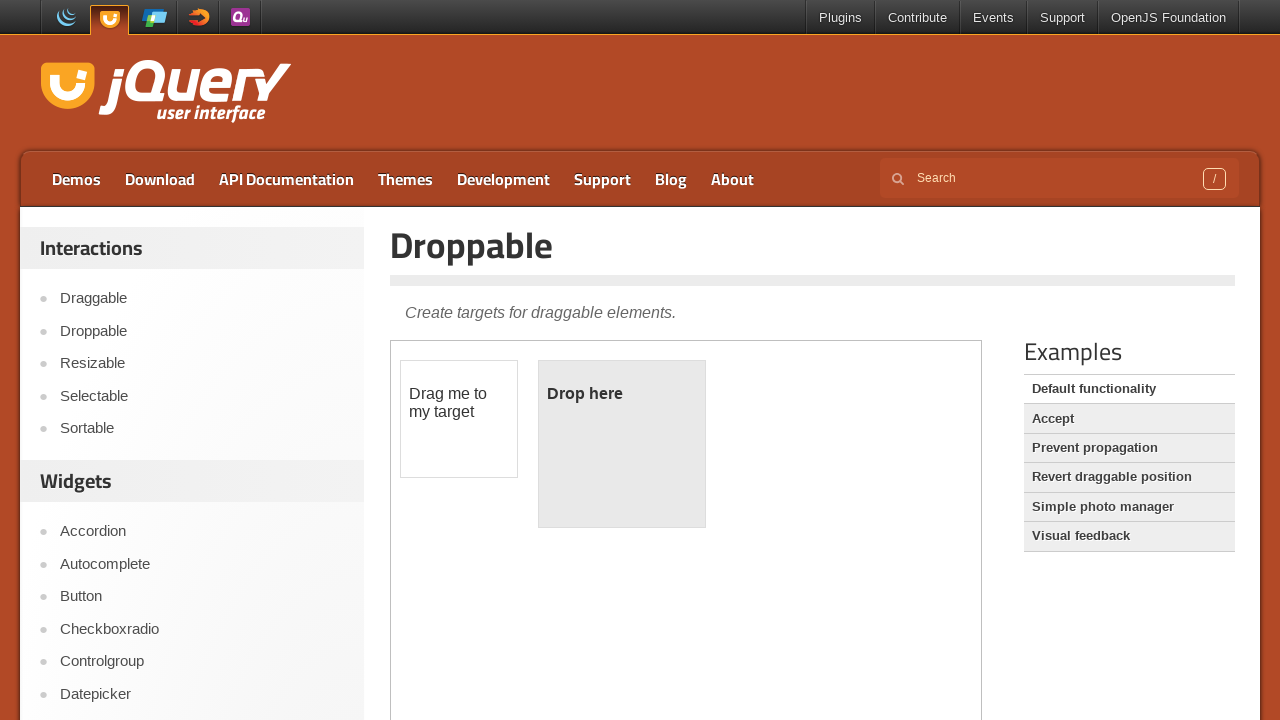

Located the draggable element with id 'draggable'
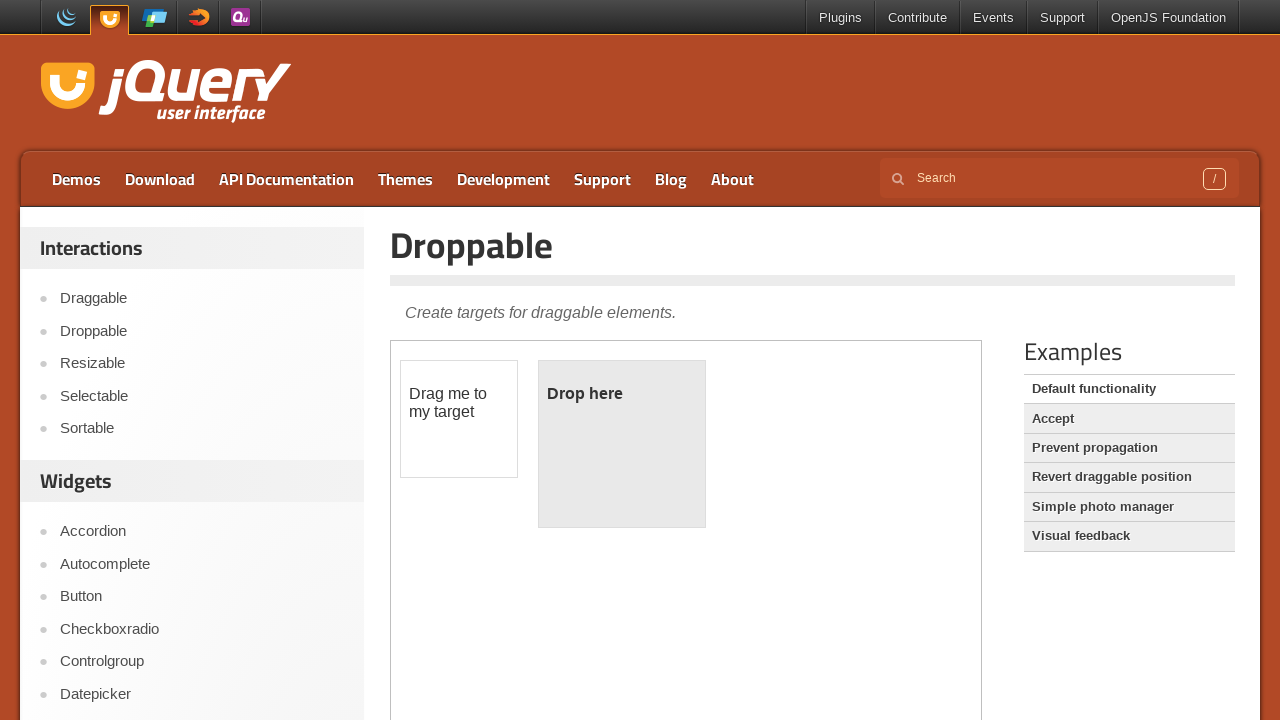

Located the droppable element with id 'droppable'
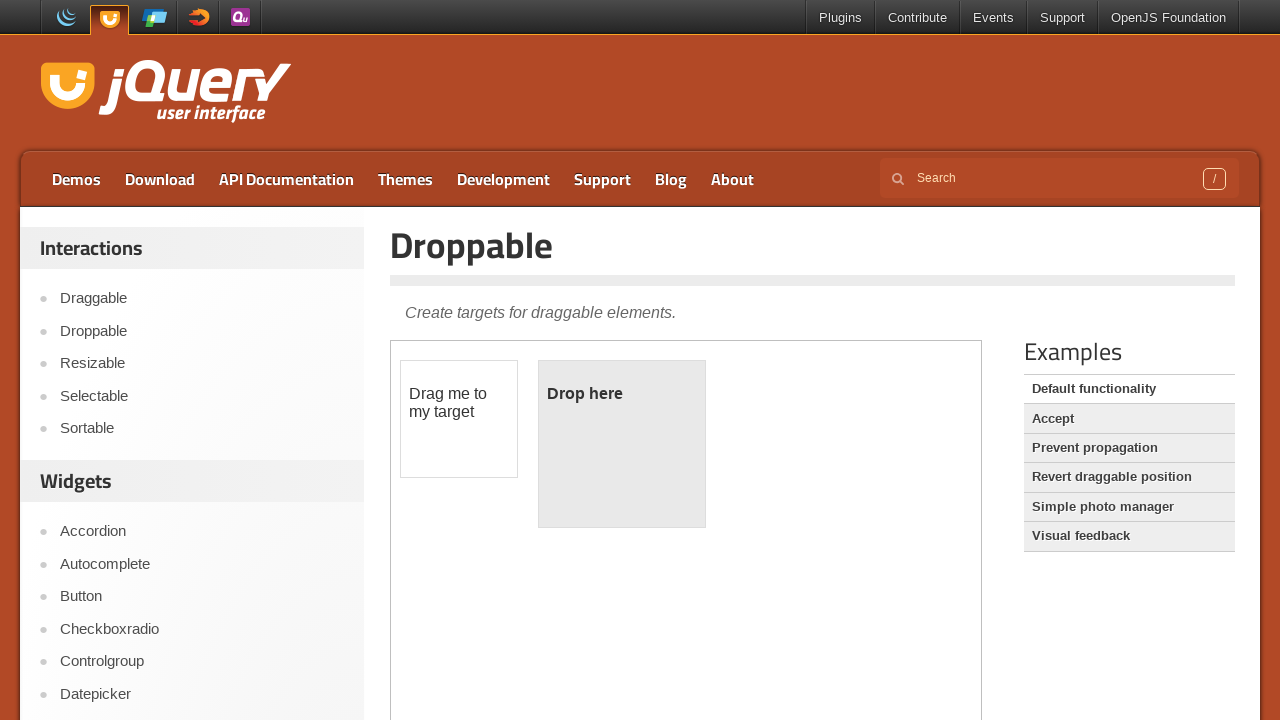

Dragged the draggable element into the droppable area at (622, 444)
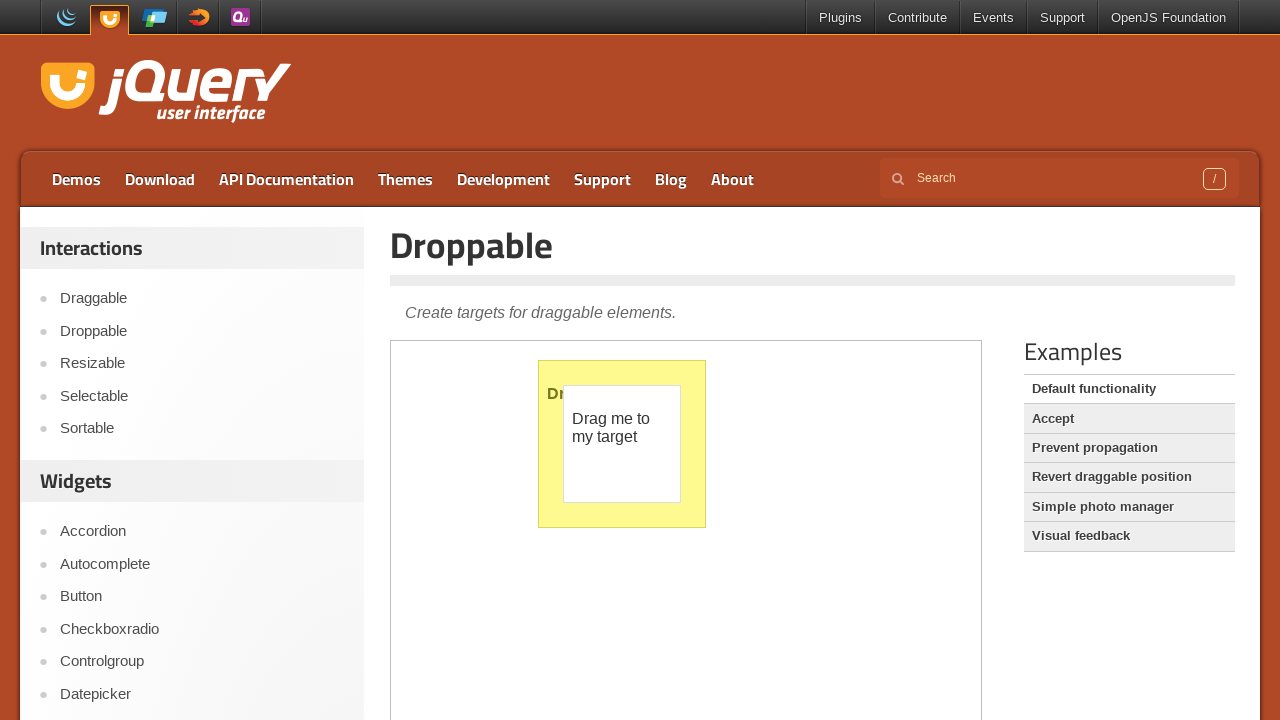

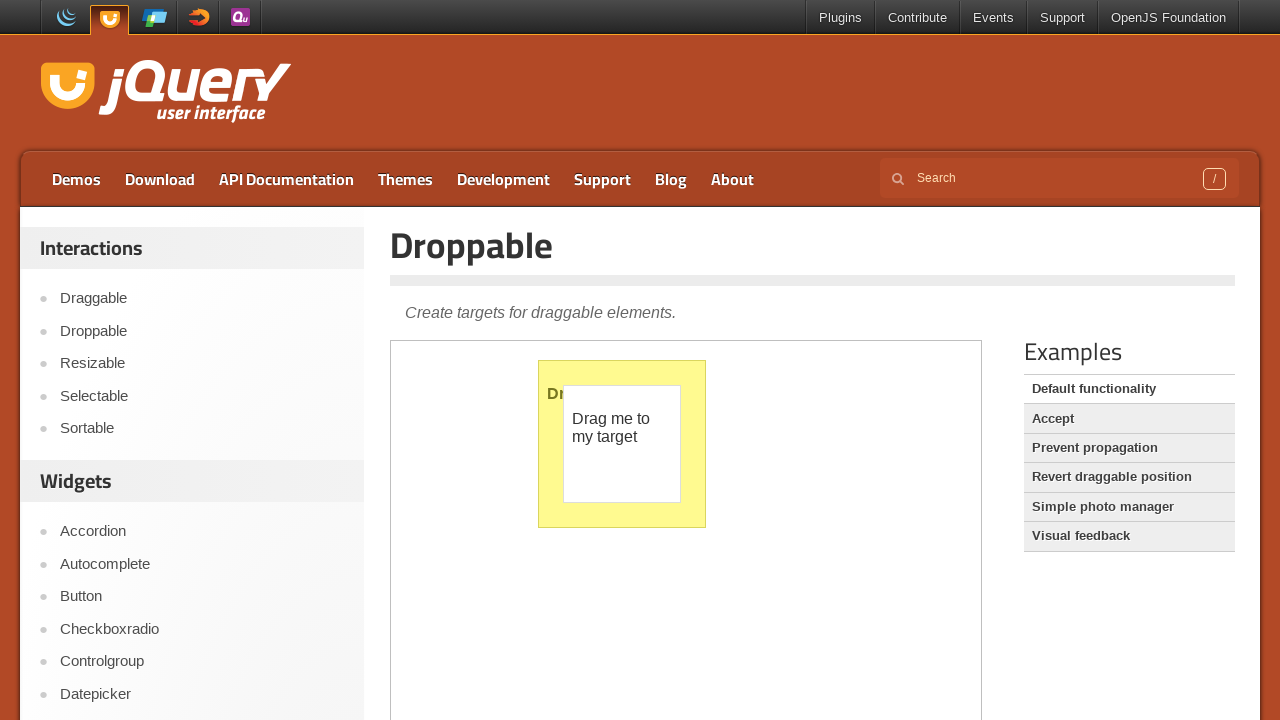